Tests declining a JavaScript confirmation alert and verifying the Cancel result

Starting URL: https://the-internet.herokuapp.com/javascript_alerts

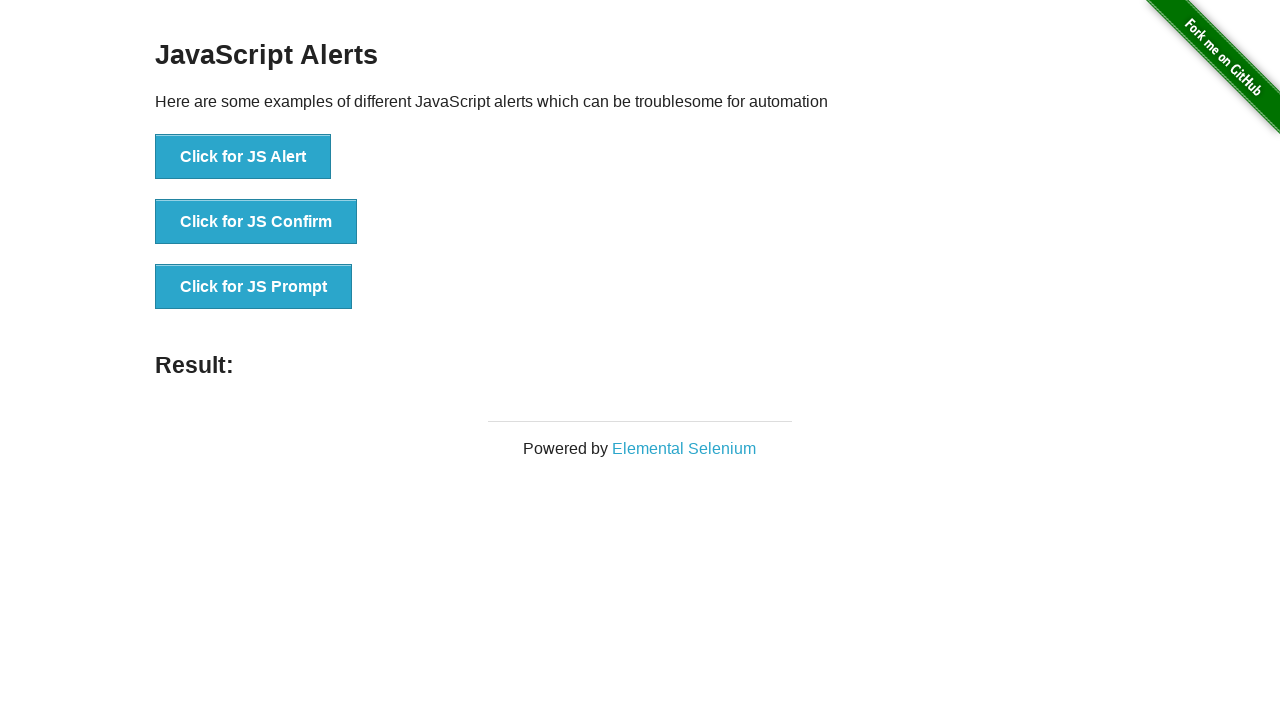

Set up dialog handler to dismiss confirmation alerts
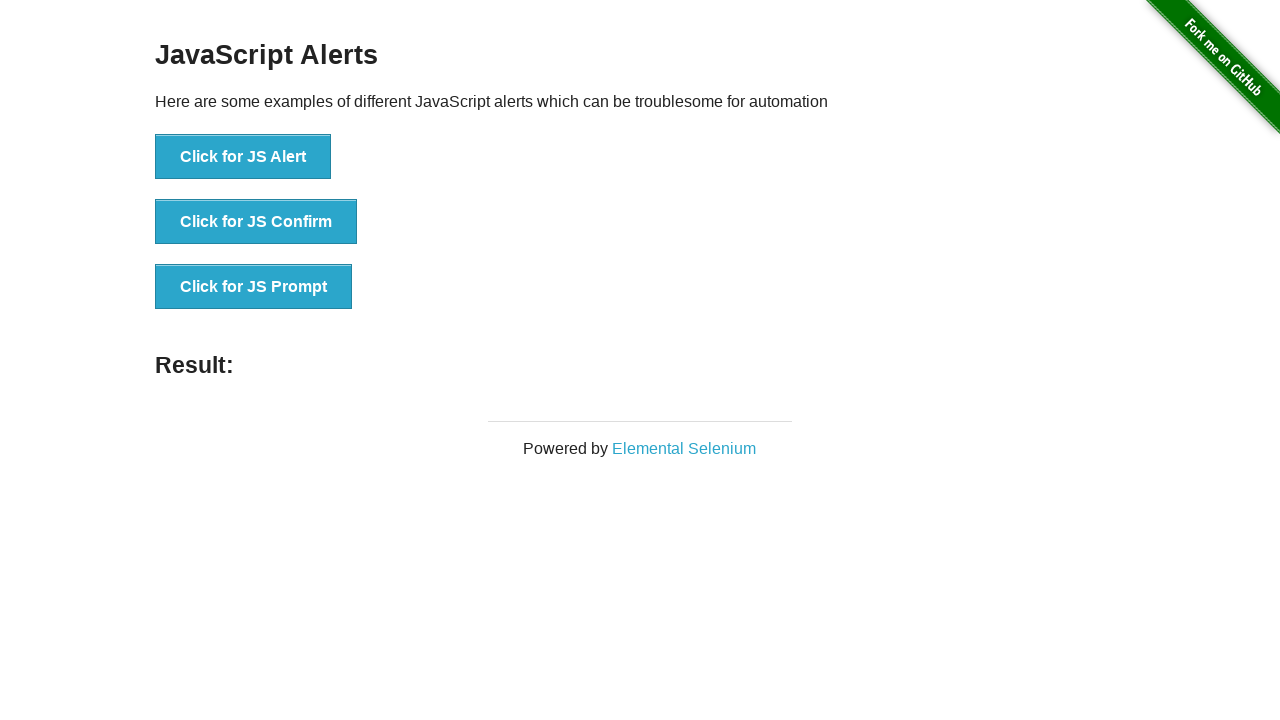

Clicked the JavaScript Confirm button at (256, 222) on button[onclick='jsConfirm()']
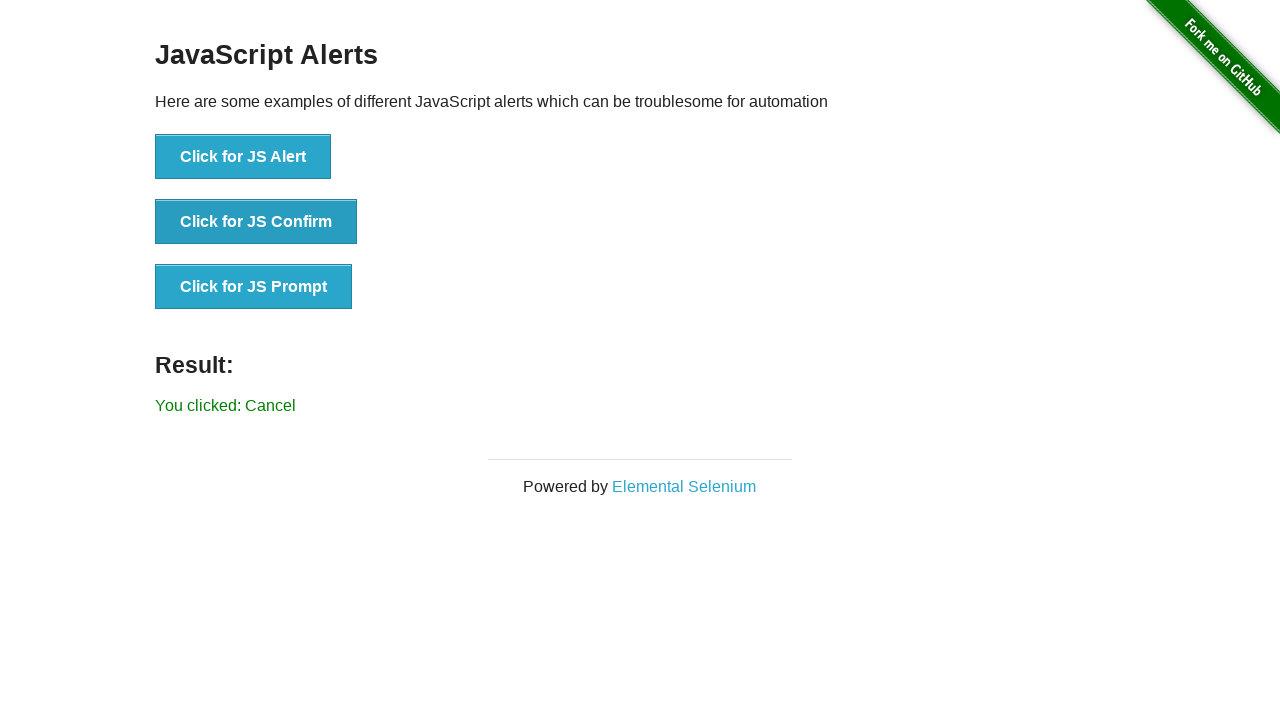

Confirmation alert was dismissed and result element appeared
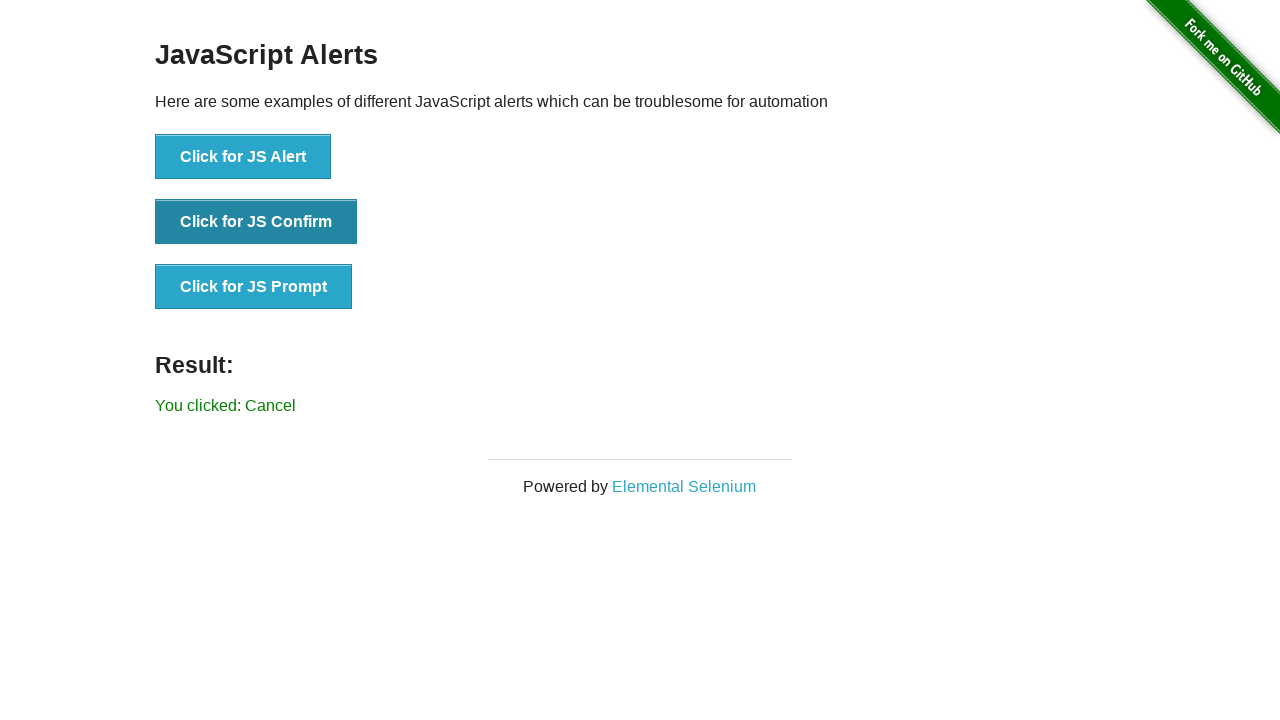

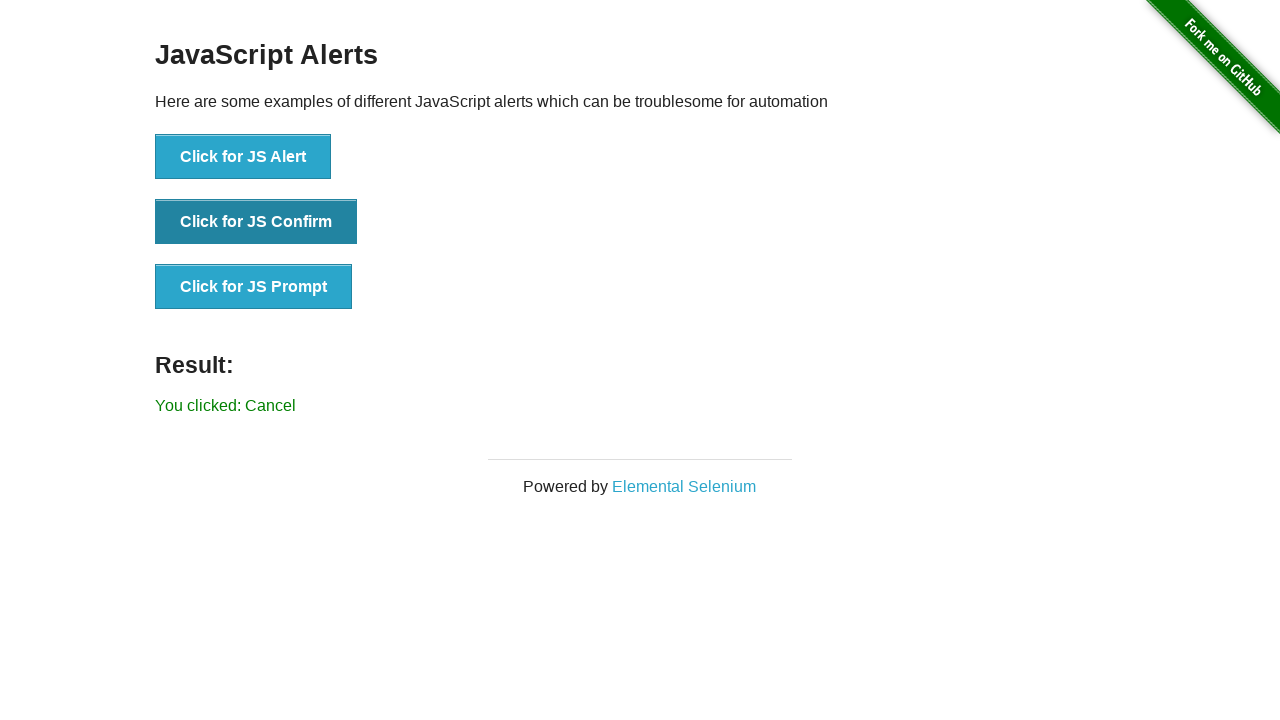